Tests jQuery UI slider functionality by dragging the slider handle horizontally

Starting URL: https://jqueryui.com/slider/

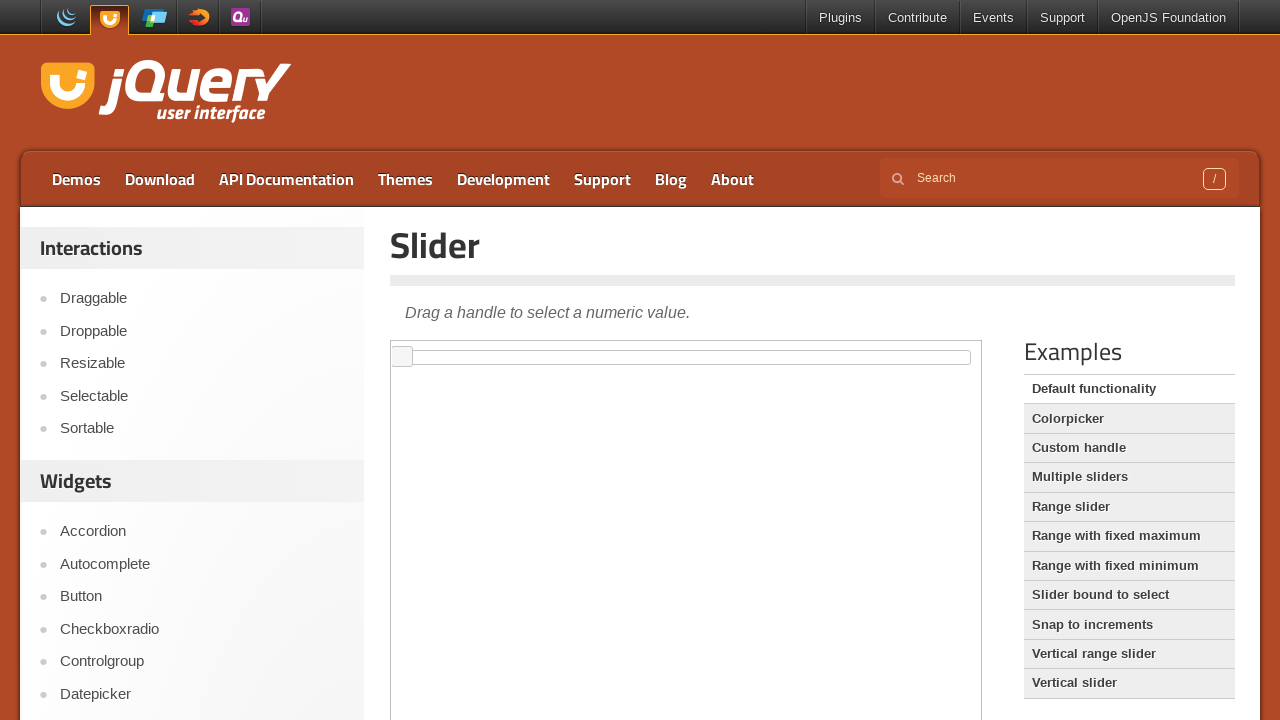

Located the iframe containing the jQuery UI slider
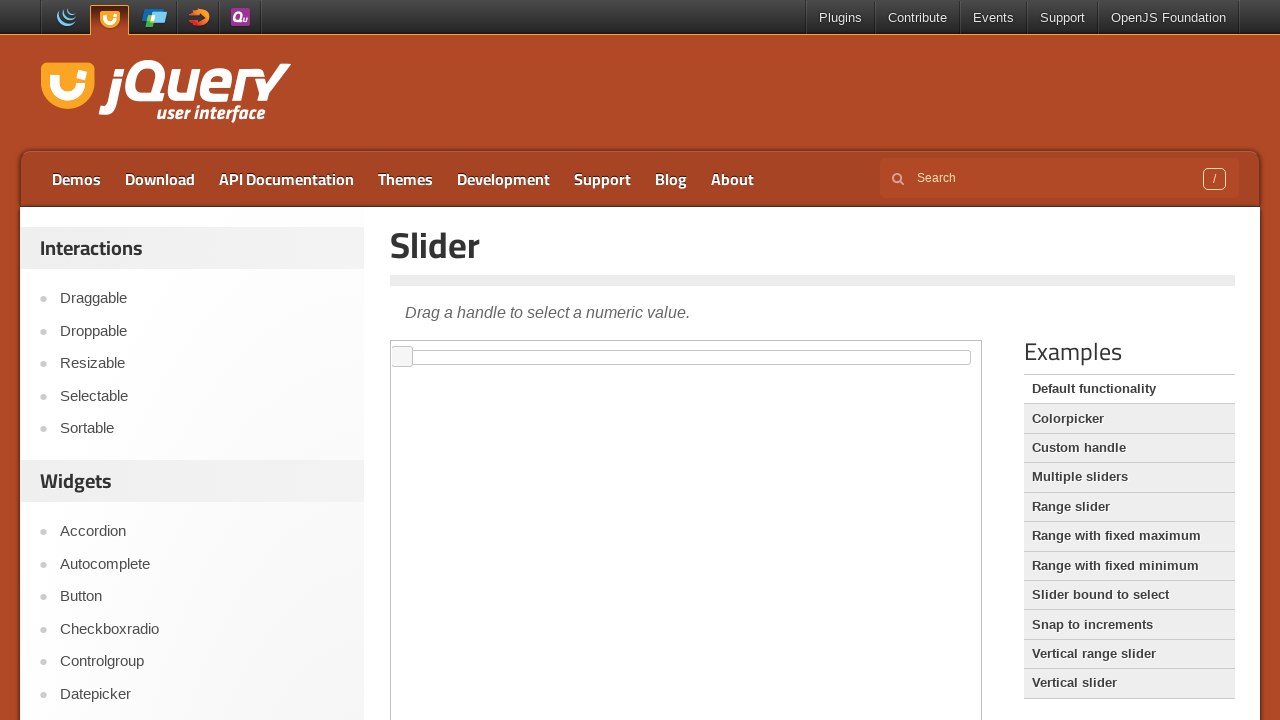

Located the slider handle element
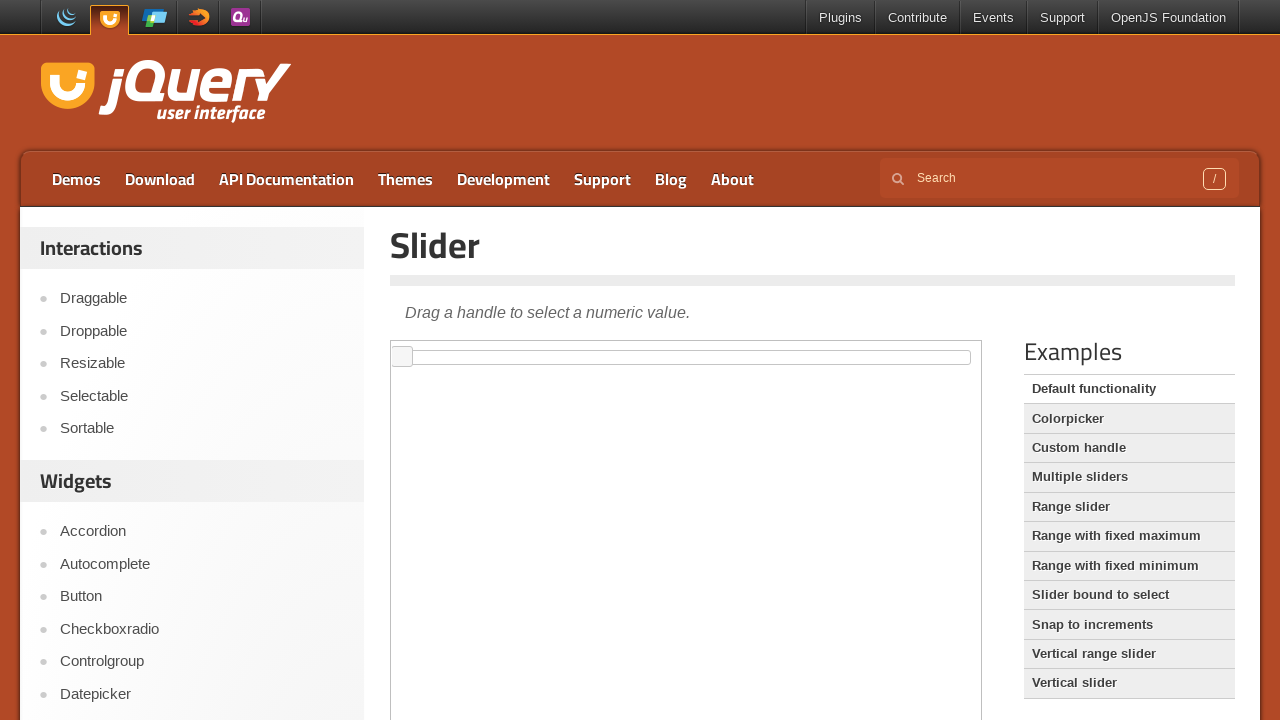

Dragged the slider handle 100 pixels to the right at (493, 347)
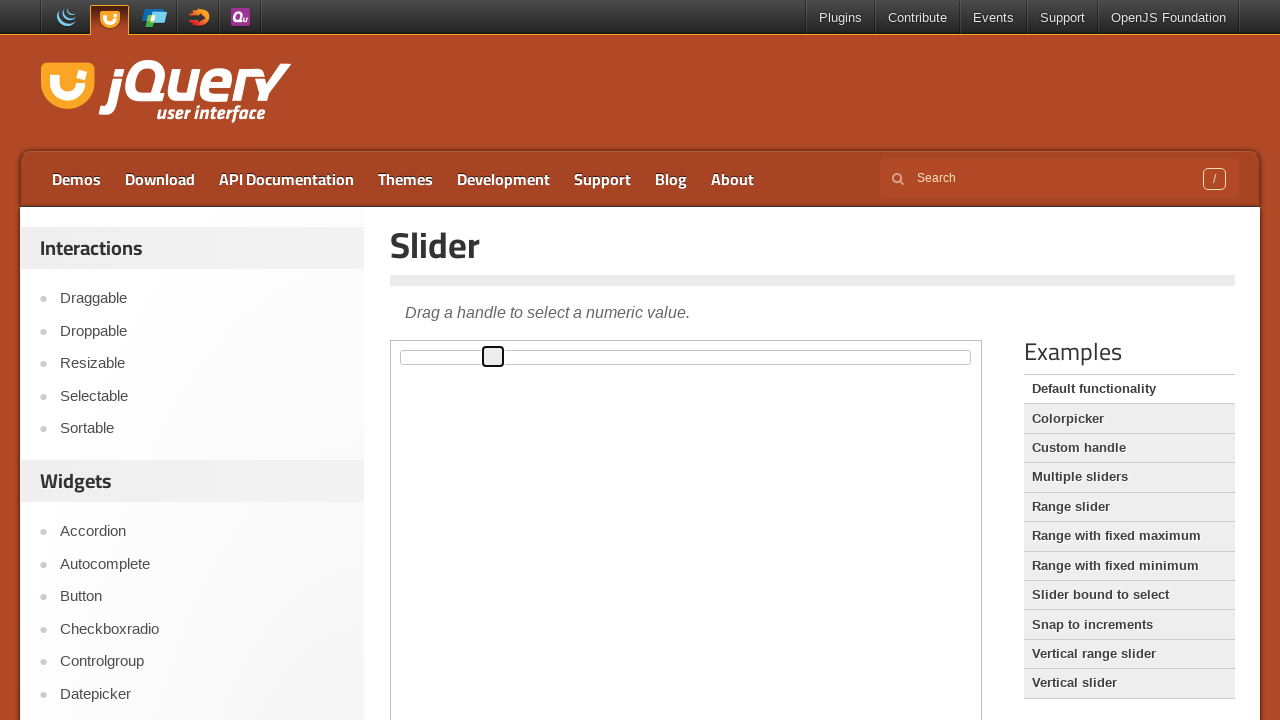

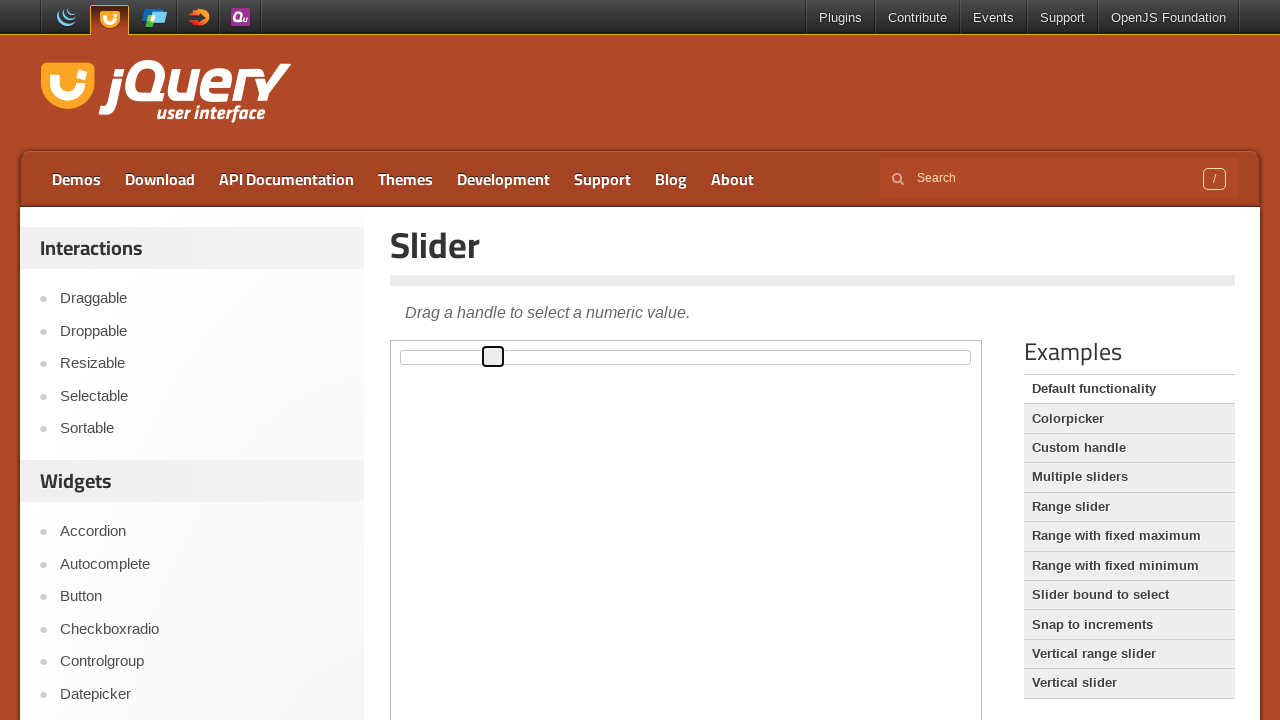